Tests that the currently applied filter is highlighted in the navigation

Starting URL: https://demo.playwright.dev/todomvc

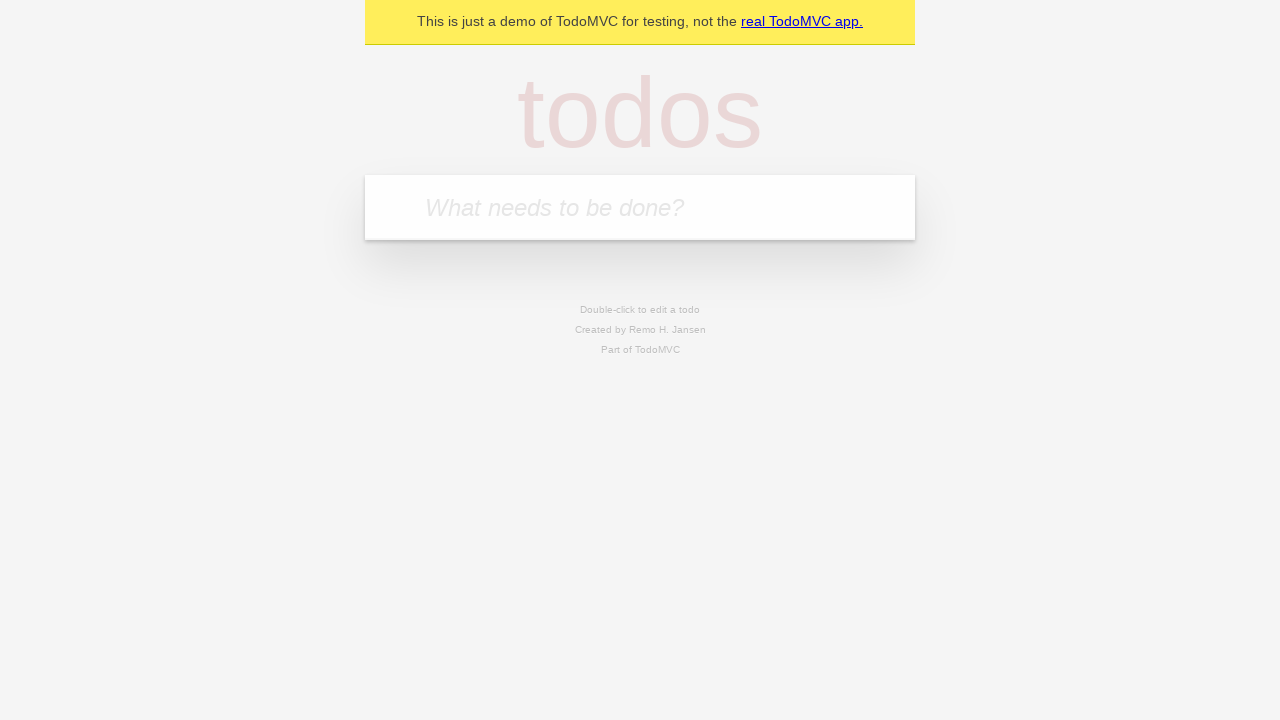

Filled todo input with 'buy some cheese' on internal:attr=[placeholder="What needs to be done?"i]
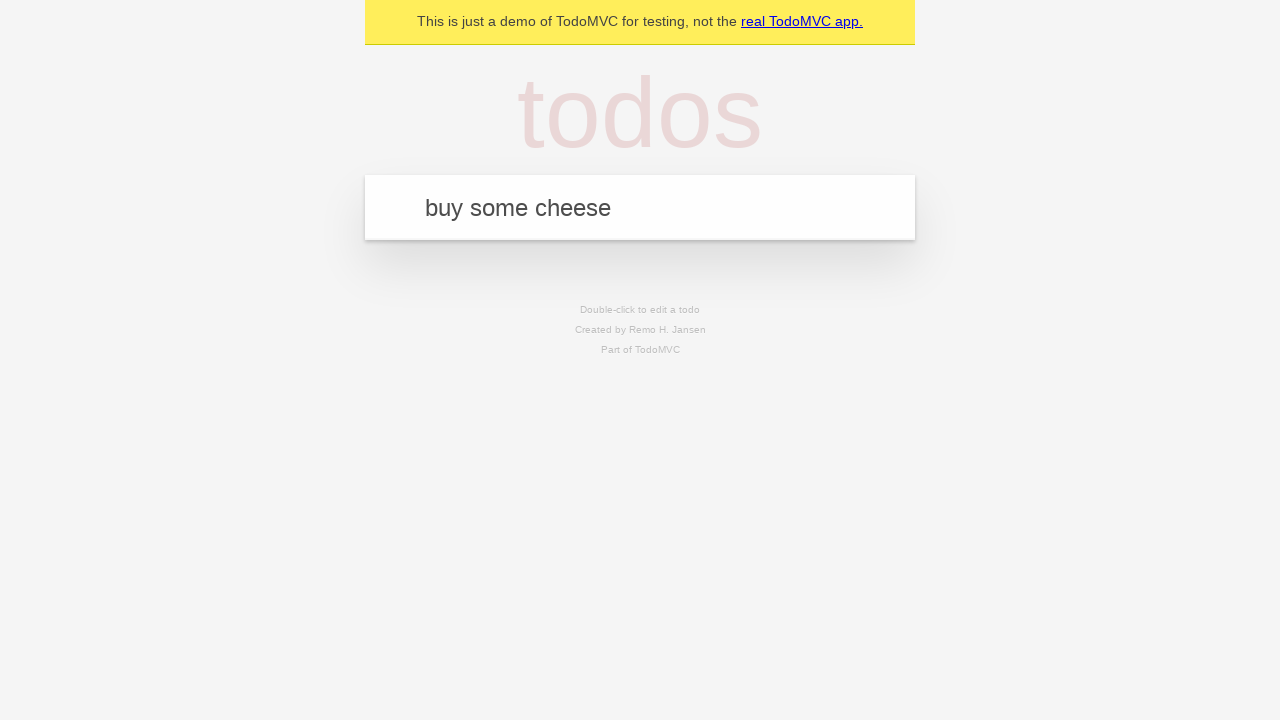

Pressed Enter to create first todo on internal:attr=[placeholder="What needs to be done?"i]
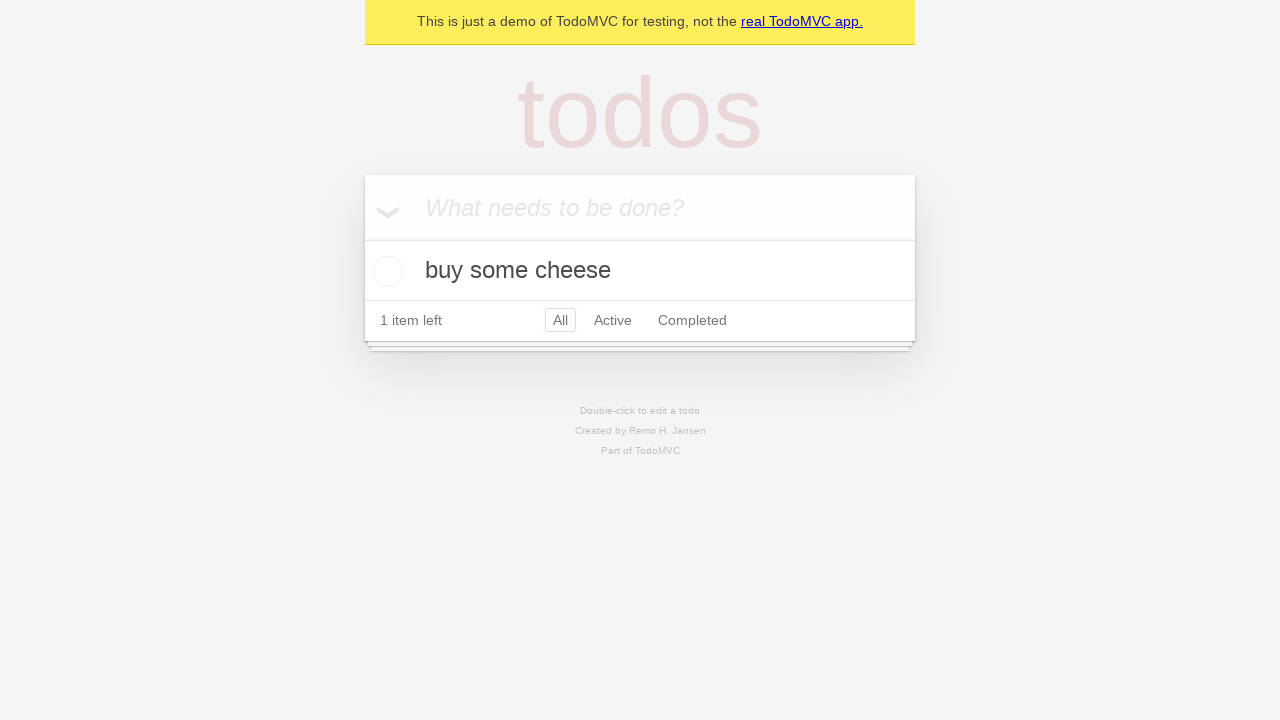

Filled todo input with 'feed the cat' on internal:attr=[placeholder="What needs to be done?"i]
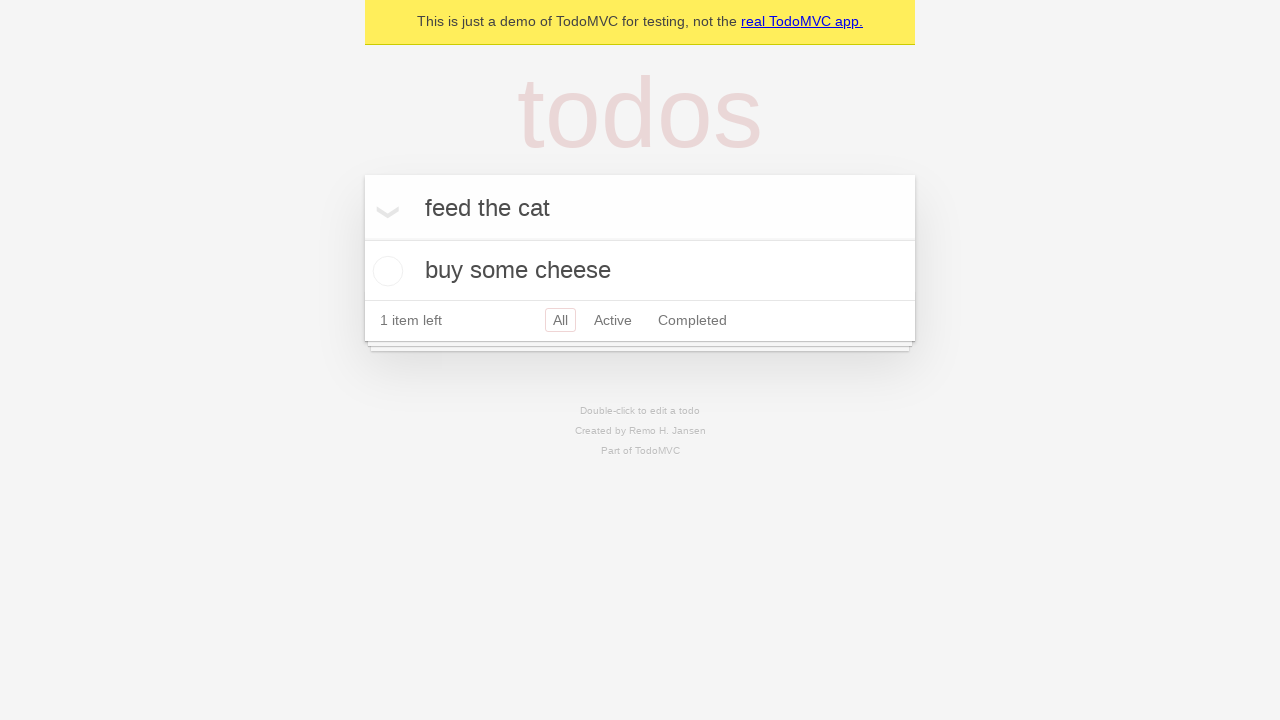

Pressed Enter to create second todo on internal:attr=[placeholder="What needs to be done?"i]
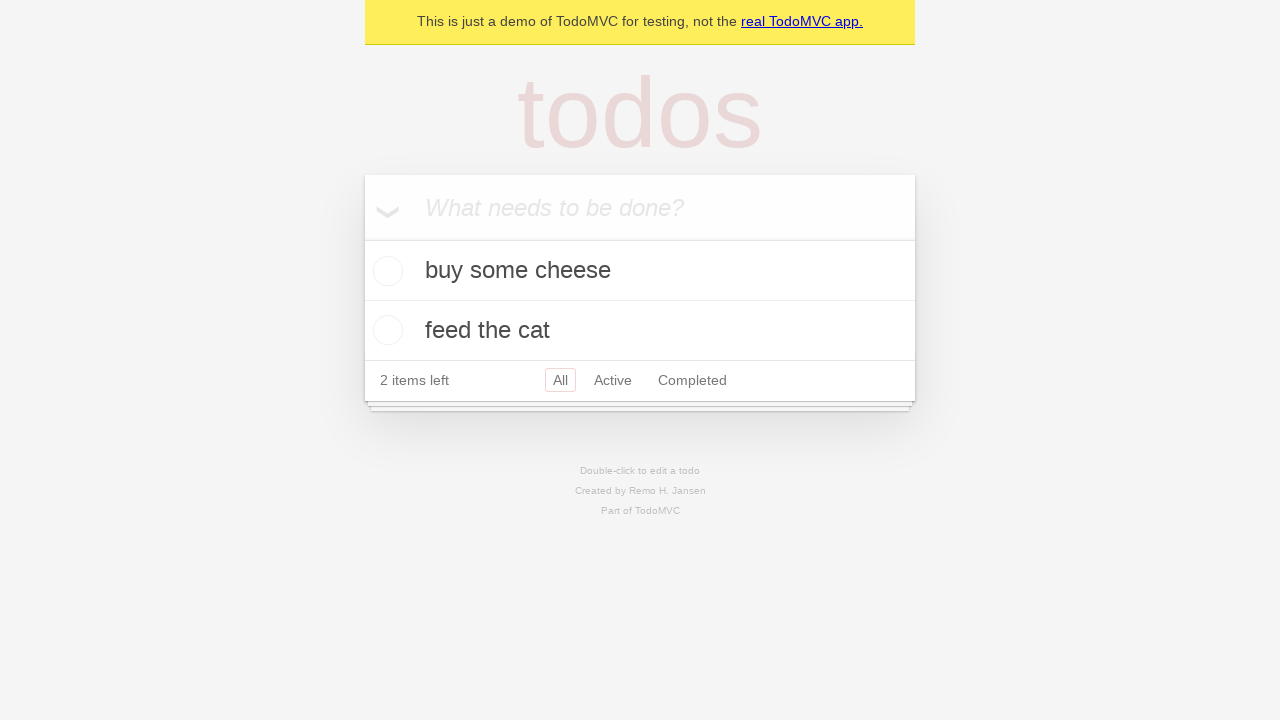

Filled todo input with 'book a doctors appointment' on internal:attr=[placeholder="What needs to be done?"i]
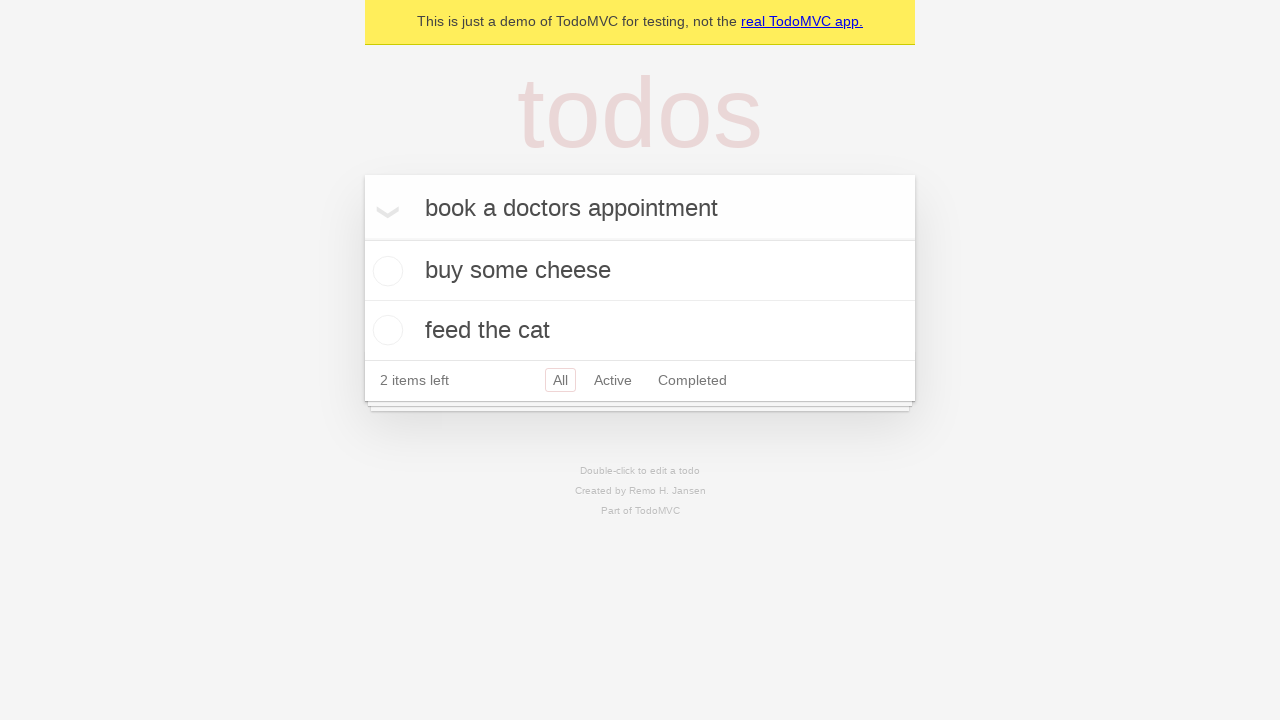

Pressed Enter to create third todo on internal:attr=[placeholder="What needs to be done?"i]
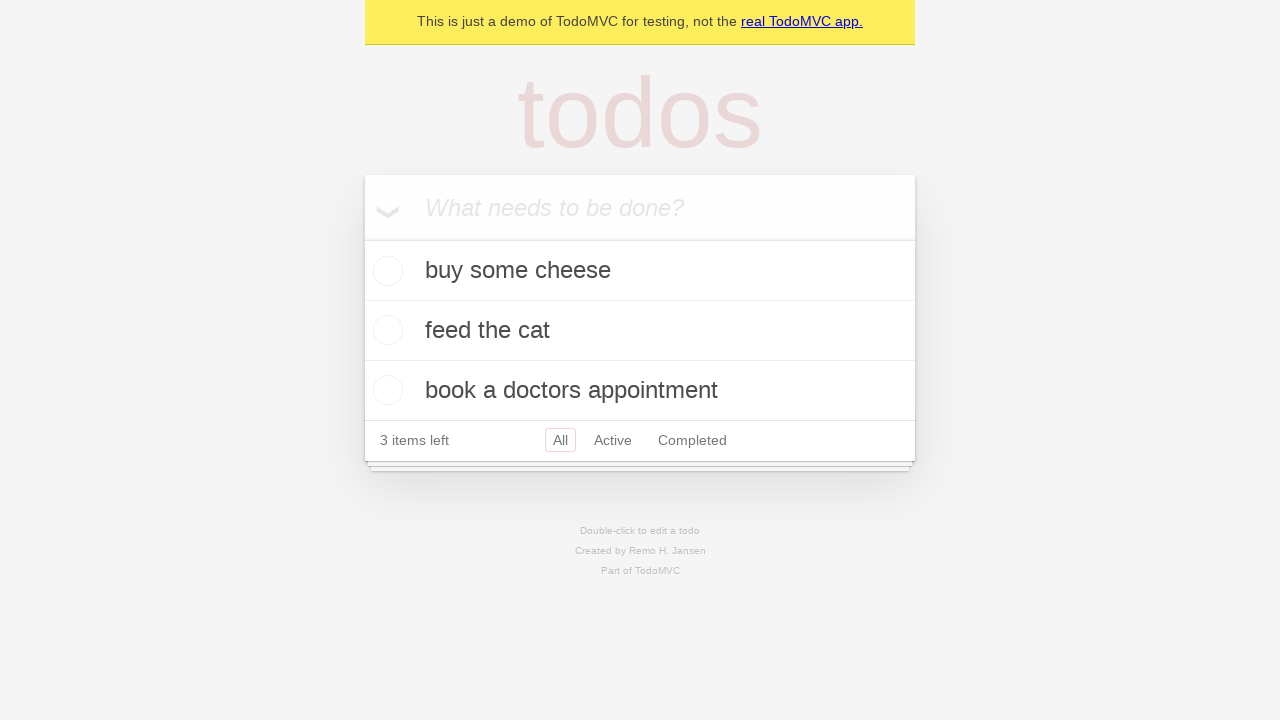

Waited for todo items to be created
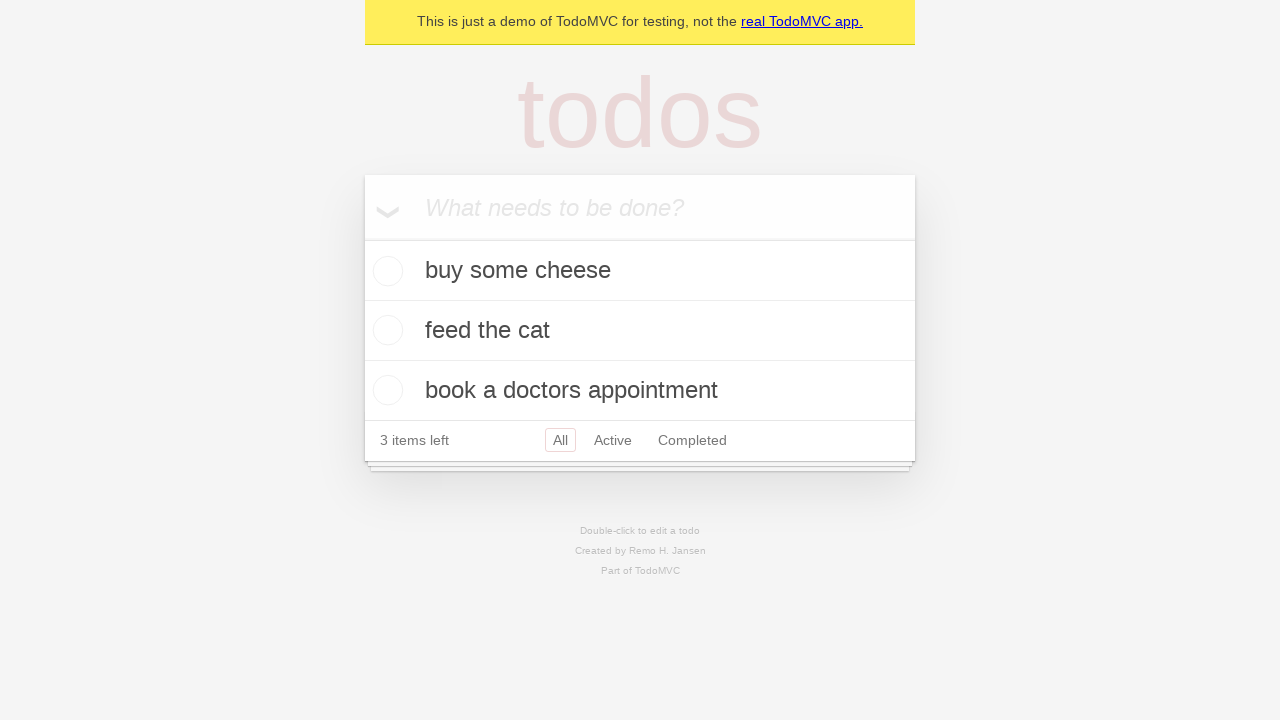

Retrieved Active filter link element
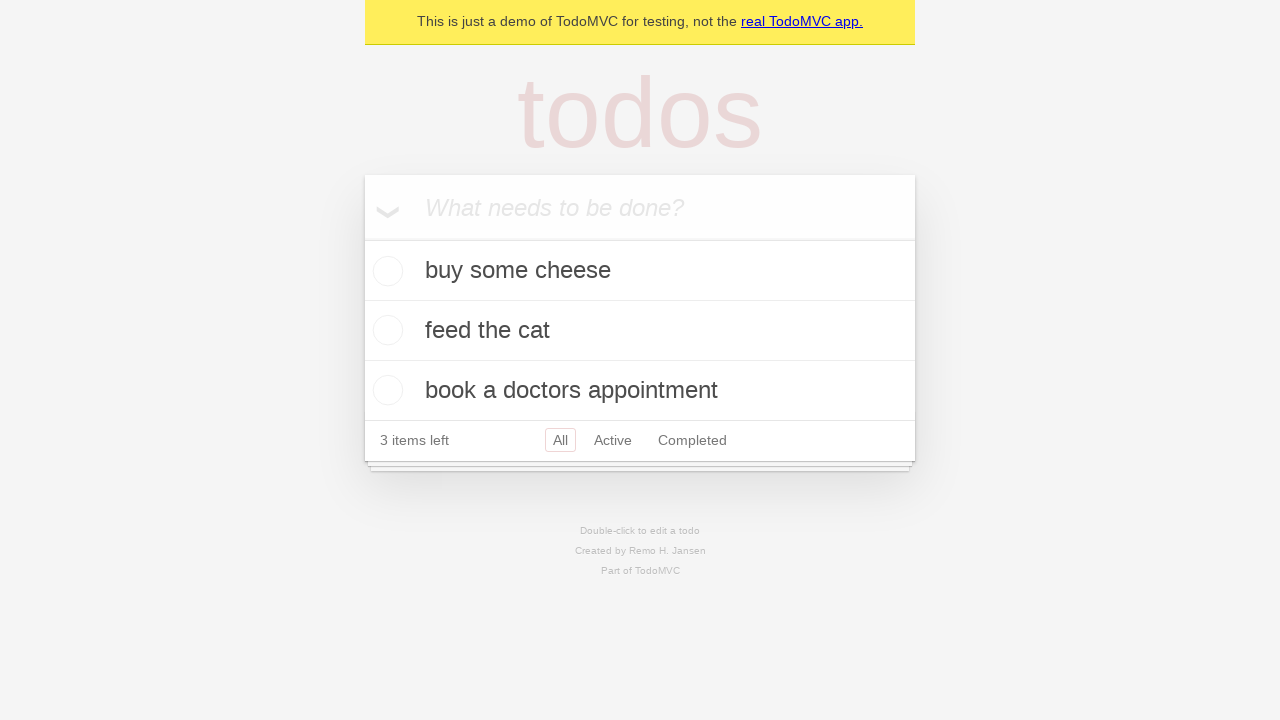

Retrieved Completed filter link element
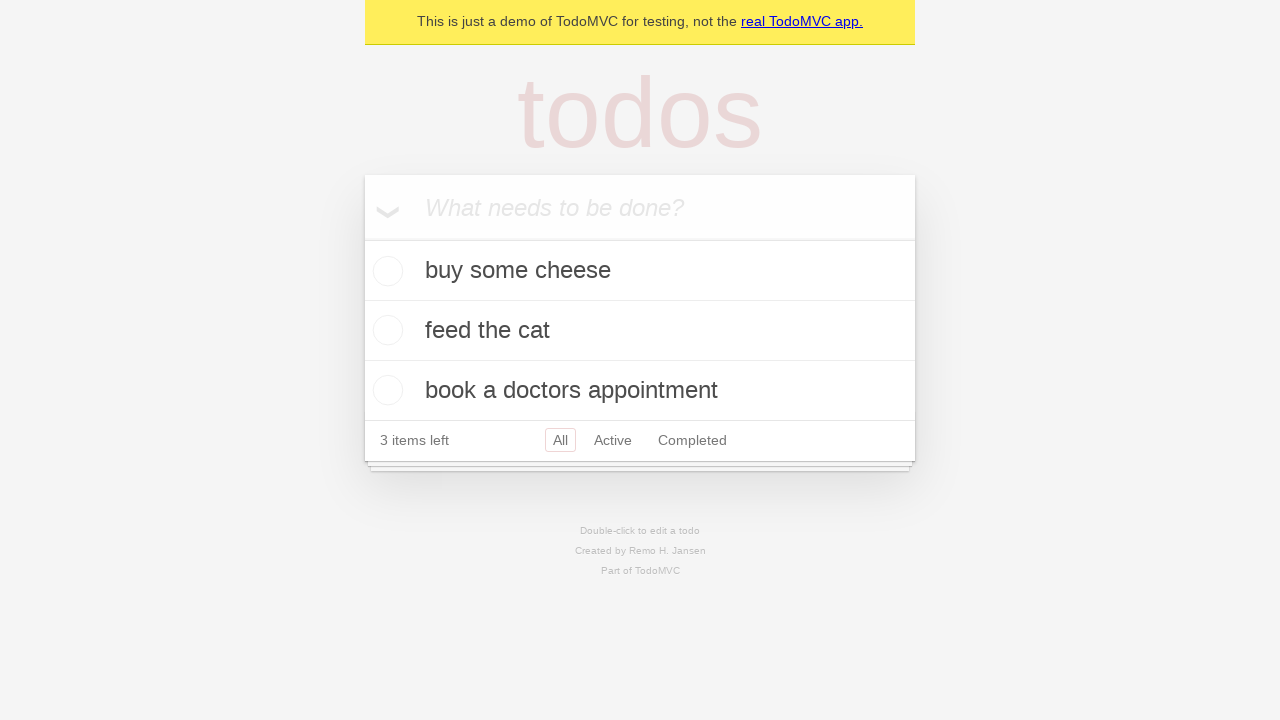

Clicked Active filter link at (613, 440) on internal:role=link[name="Active"i]
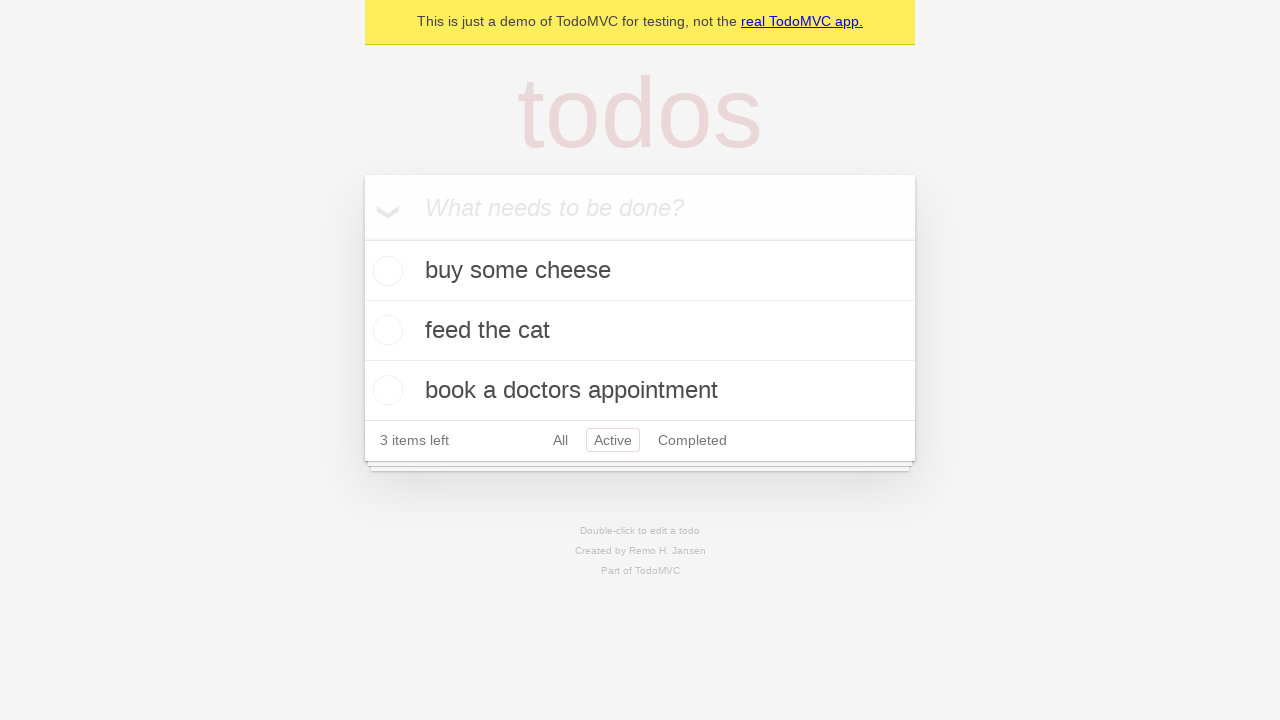

Clicked Completed filter link to verify it becomes highlighted at (692, 440) on internal:role=link[name="Completed"i]
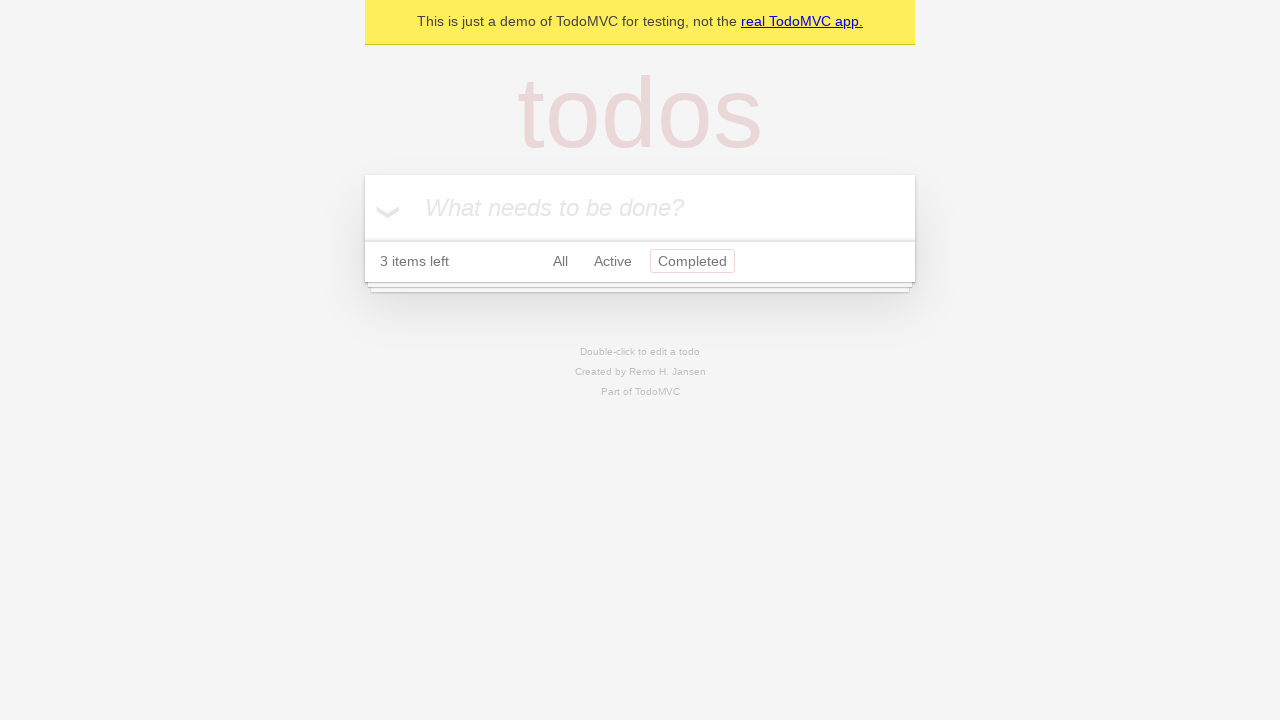

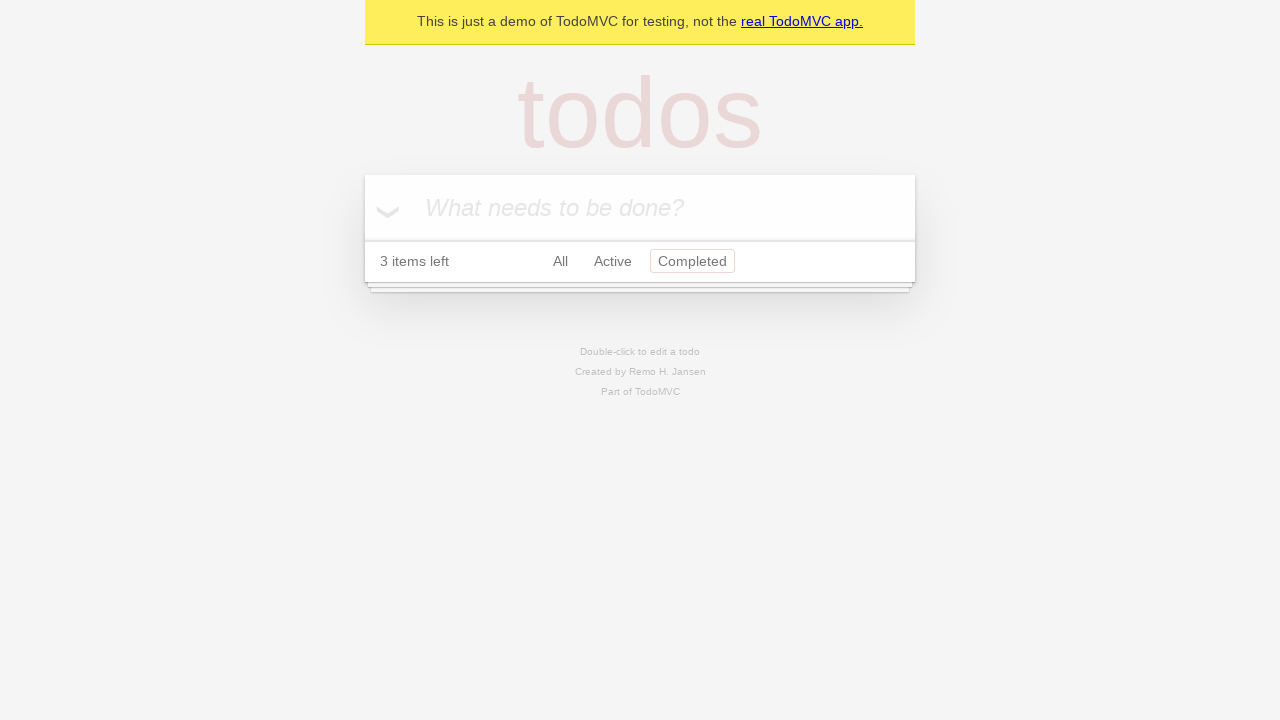